Tests a student registration form by filling in personal details including name, email, gender, phone number, date of birth, subjects, hobbies, file upload, and address, then submits the form and verifies the submitted data in the confirmation modal.

Starting URL: https://demoqa.com/automation-practice-form

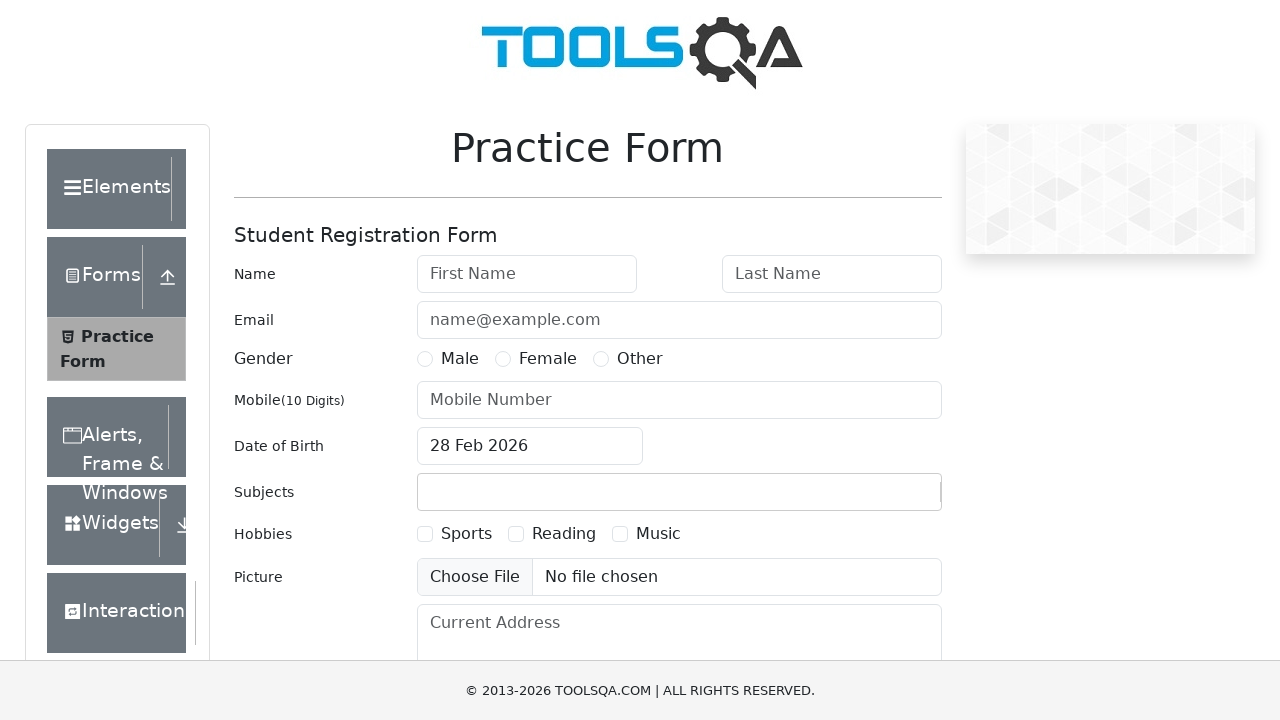

Filled first name field with 'Amitabch' on //*[@id='firstName']
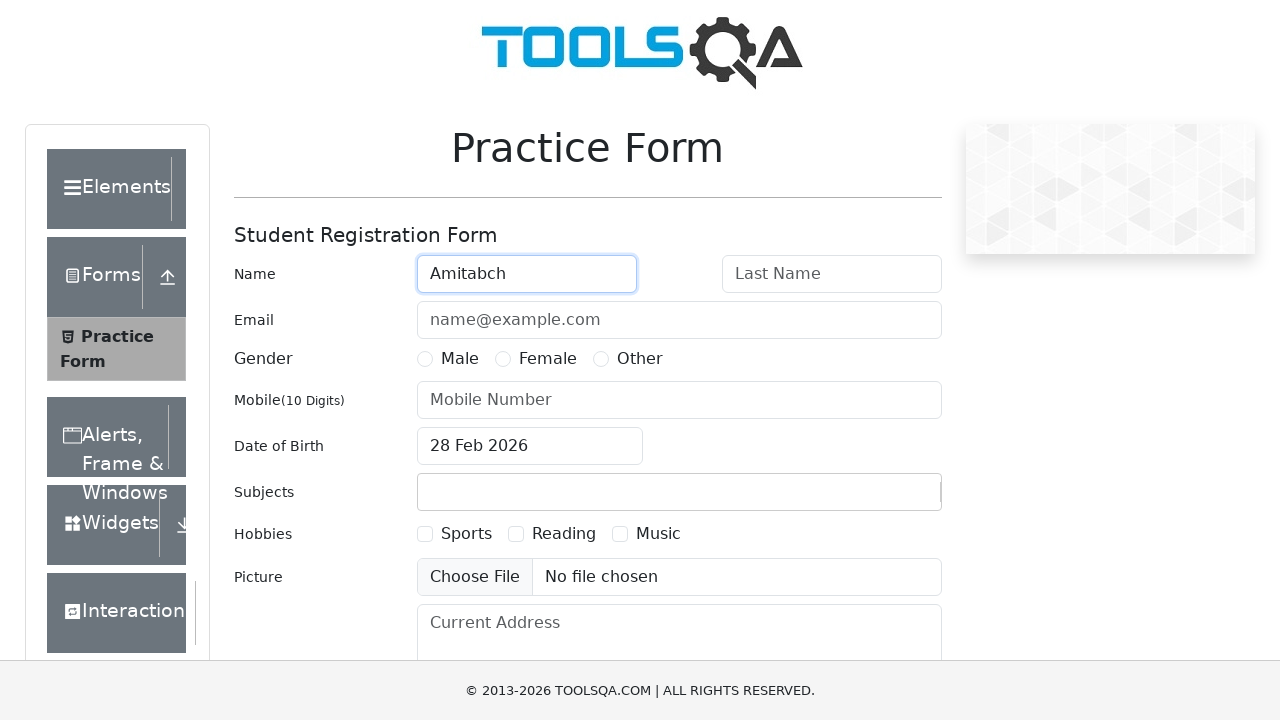

Filled last name field with 'Bachchan' on //*[@id='lastName']
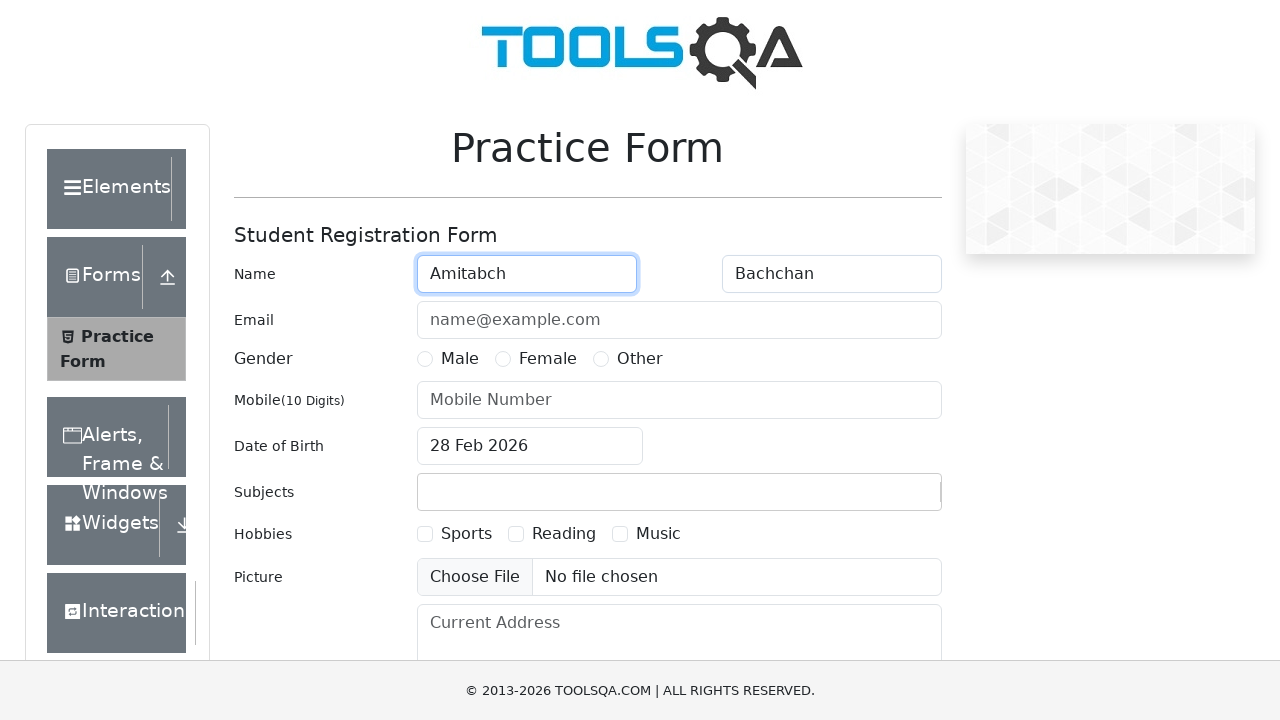

Filled email field with 'chacha@gmail.com' on //*[@id='userEmail']
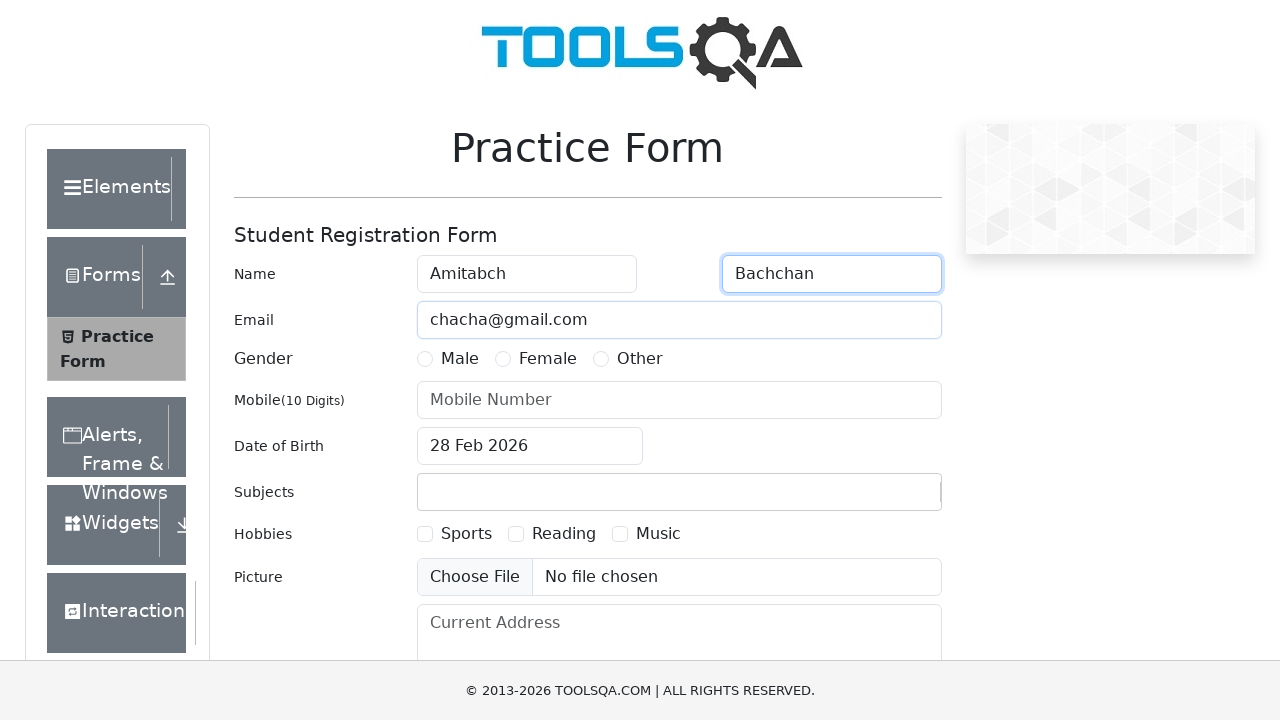

Selected Male gender option at (460, 359) on label[for='gender-radio-1']
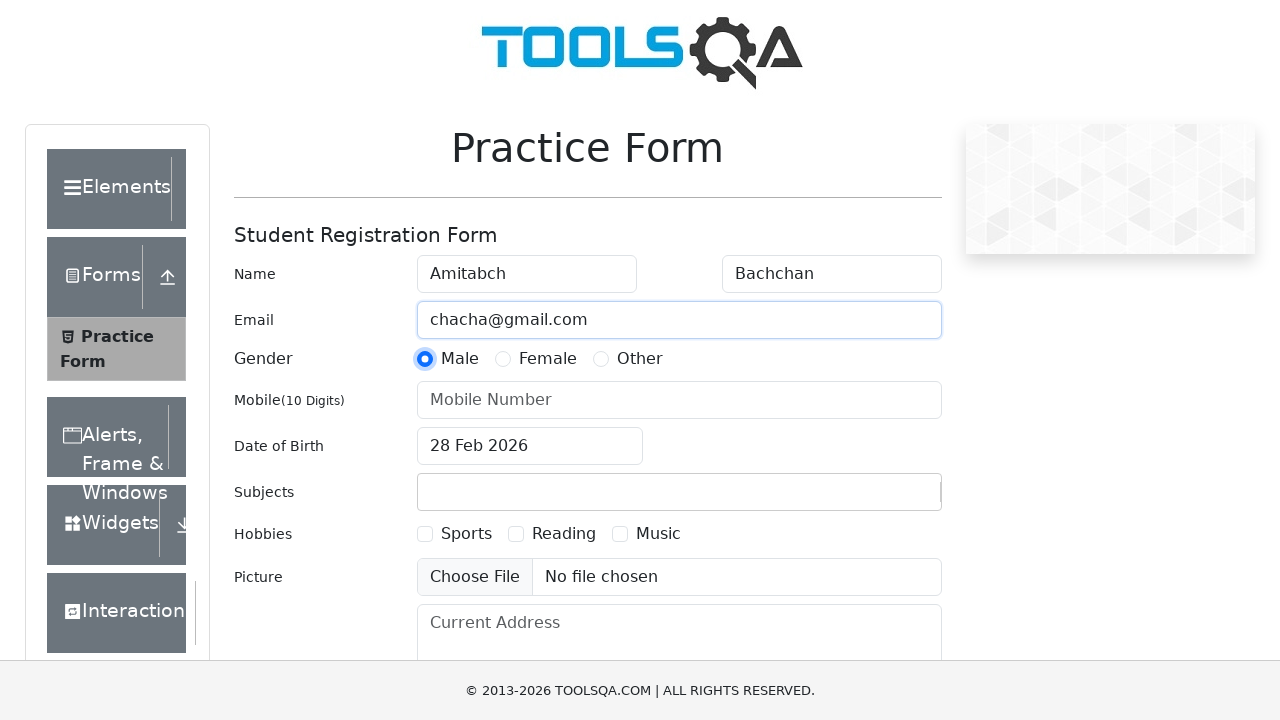

Filled phone number field with '9876543212' on //*[@id='userNumber']
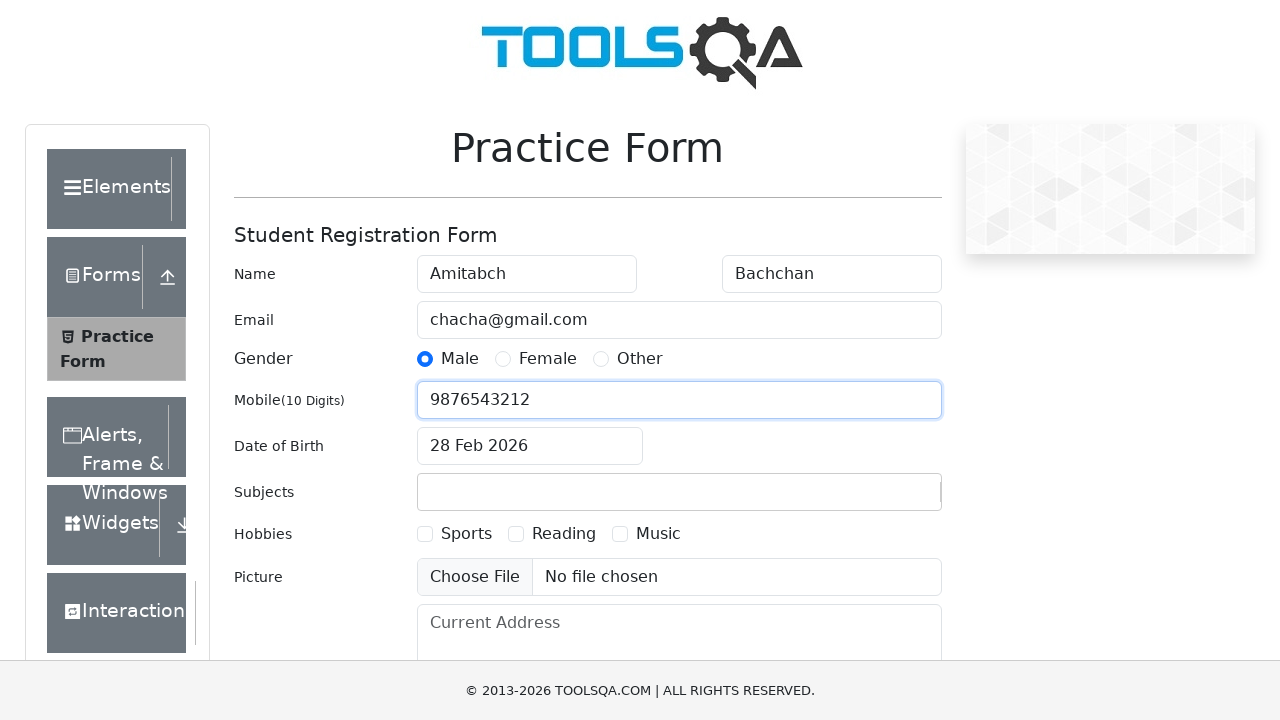

Clicked date of birth input to open calendar at (530, 446) on xpath=//*[@id='dateOfBirthInput']
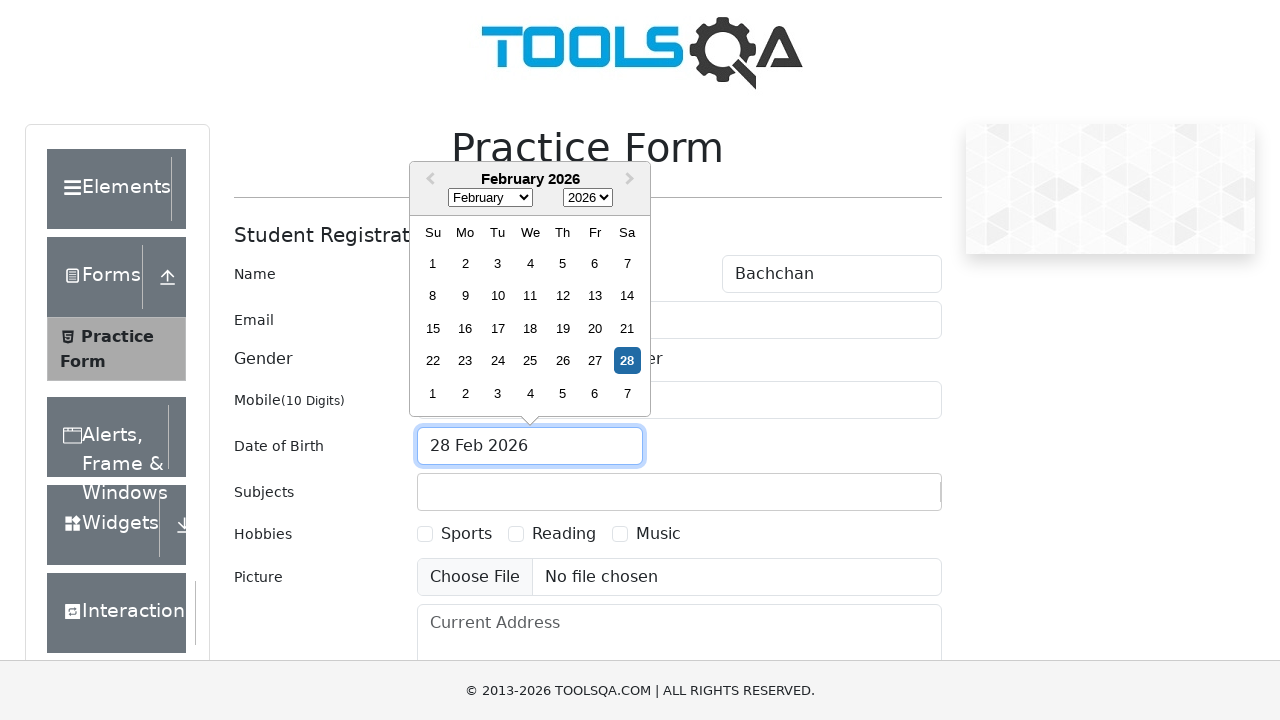

Clicked month selector in date picker at (490, 198) on .react-datepicker__month-select
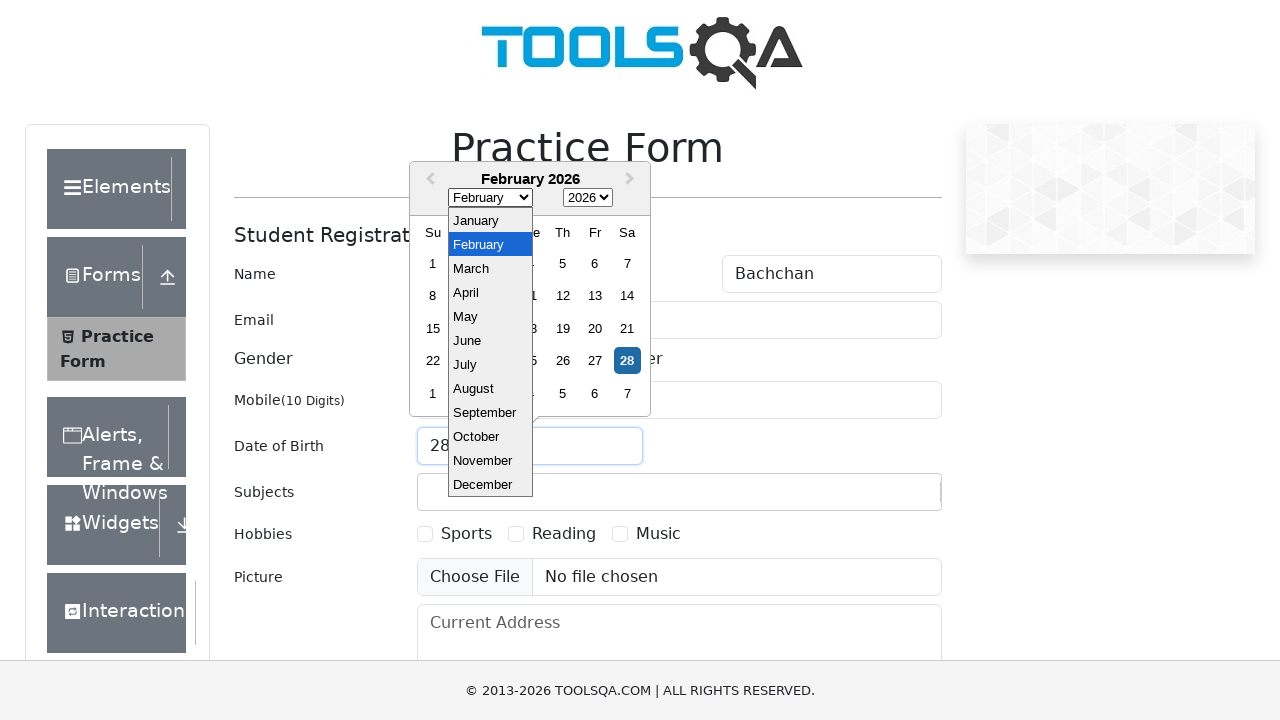

Selected October (month 9) from month dropdown on .react-datepicker__month-select
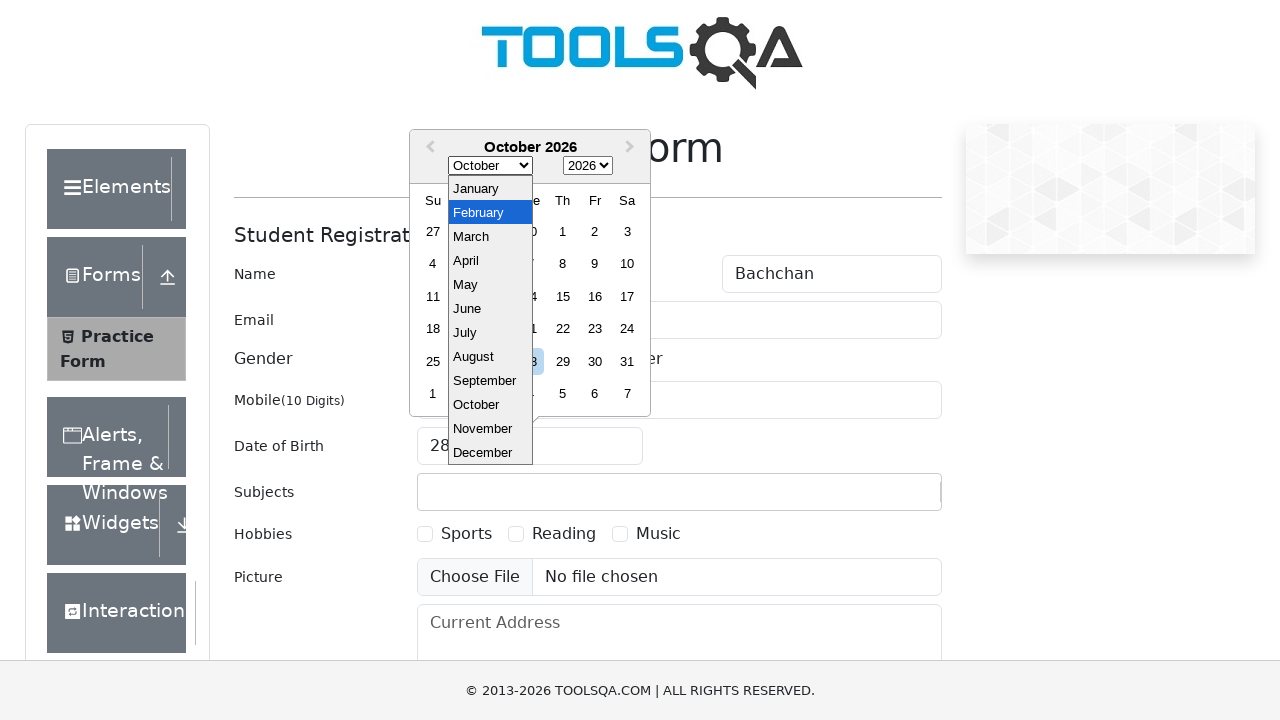

Clicked year selector in date picker at (588, 166) on .react-datepicker__year-select
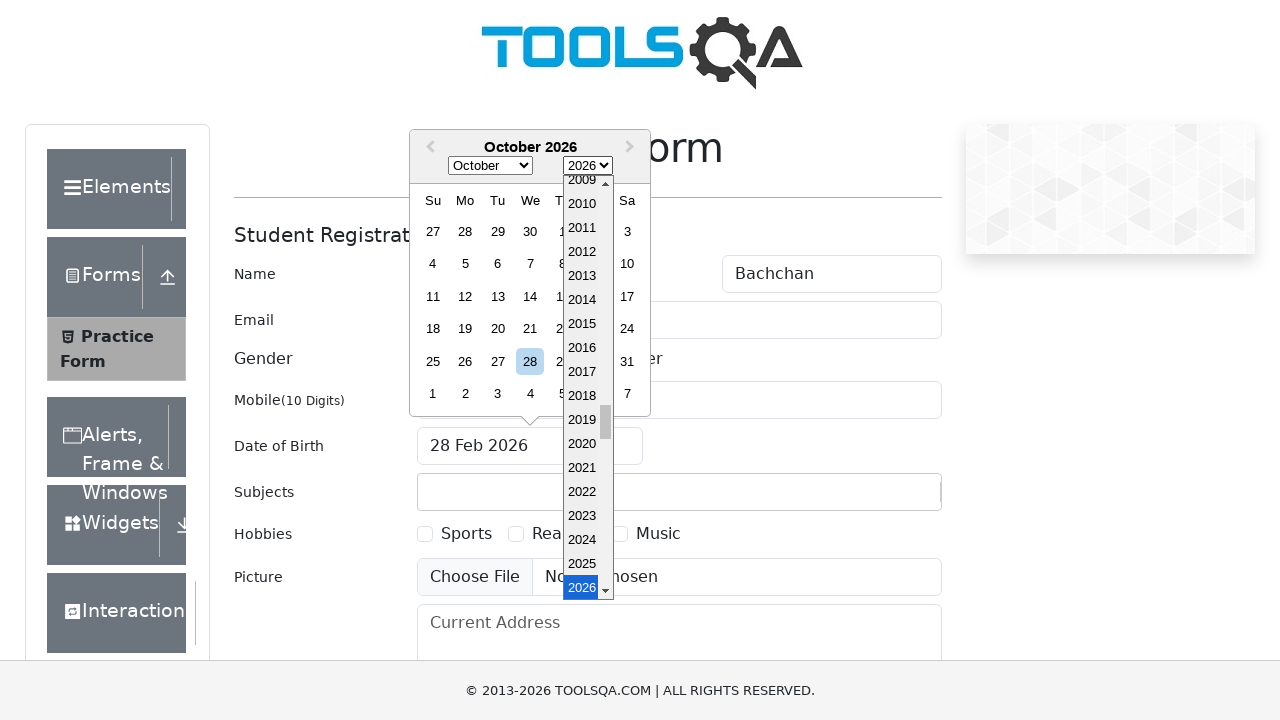

Selected year 1941 from year dropdown on .react-datepicker__year-select
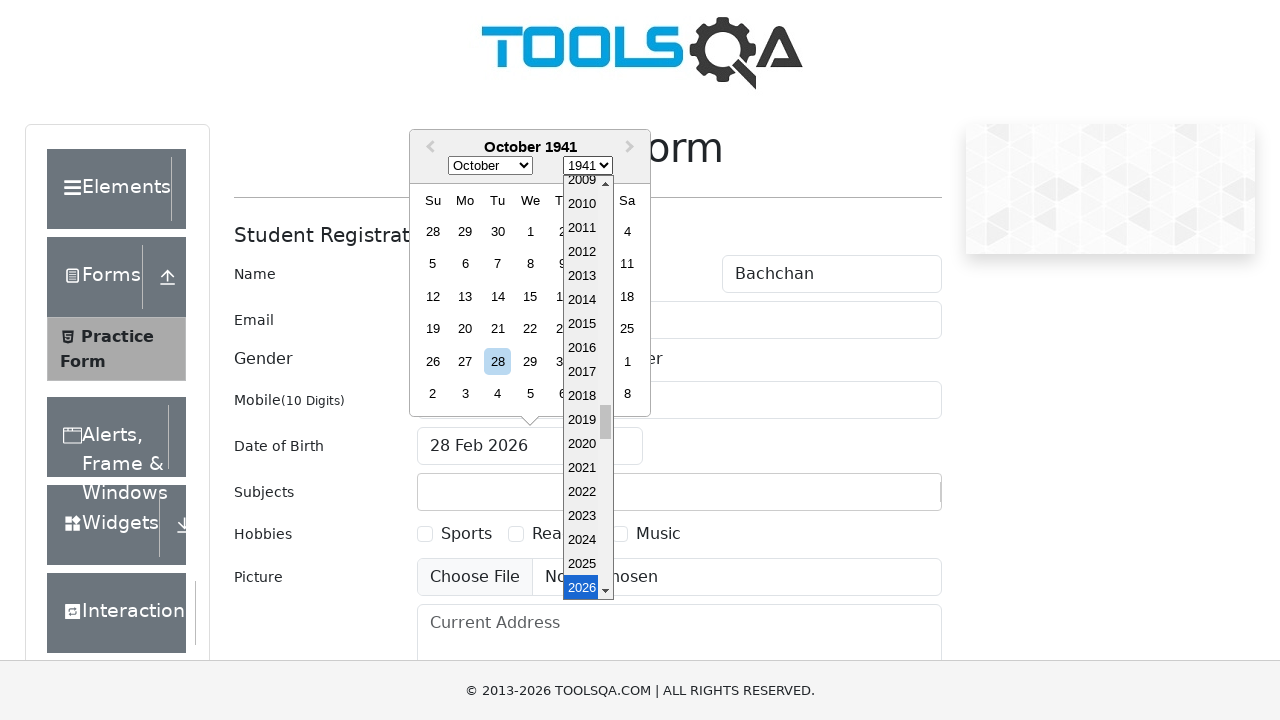

Selected day 11 from calendar at (627, 264) on xpath=//div[text()='11']
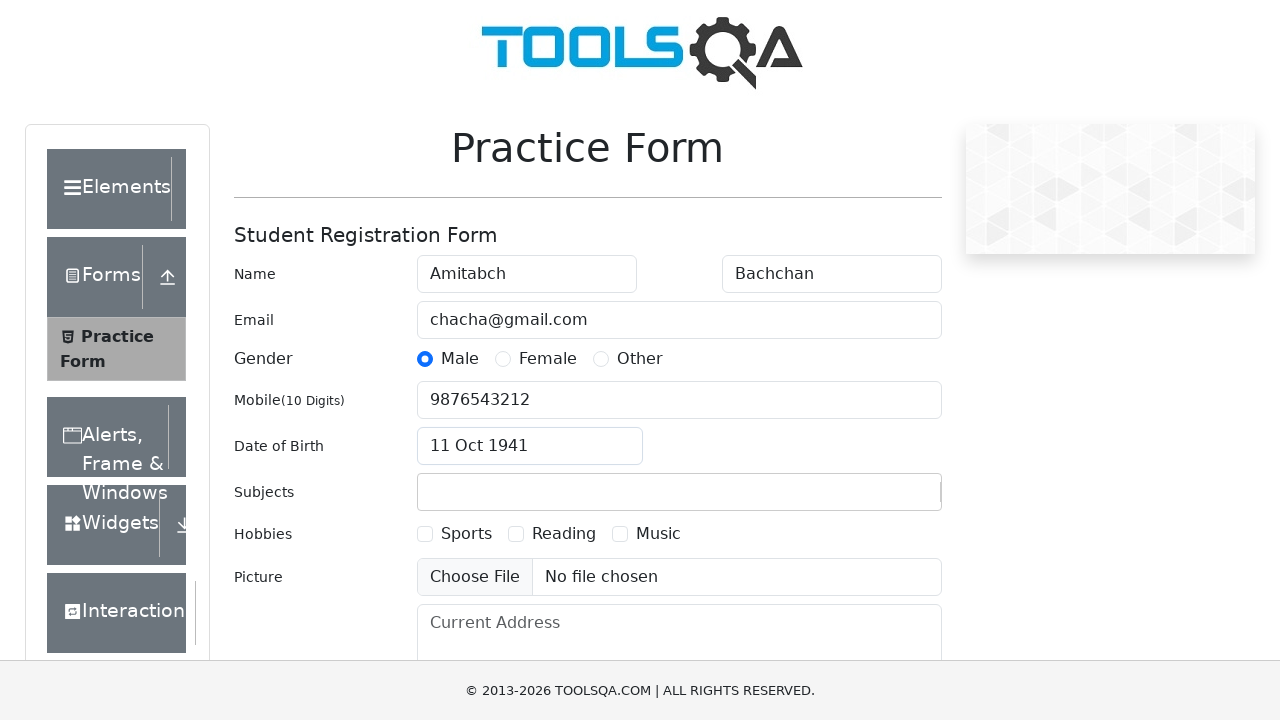

Filled subjects input field with 'Arts' on //*[@id='subjectsInput']
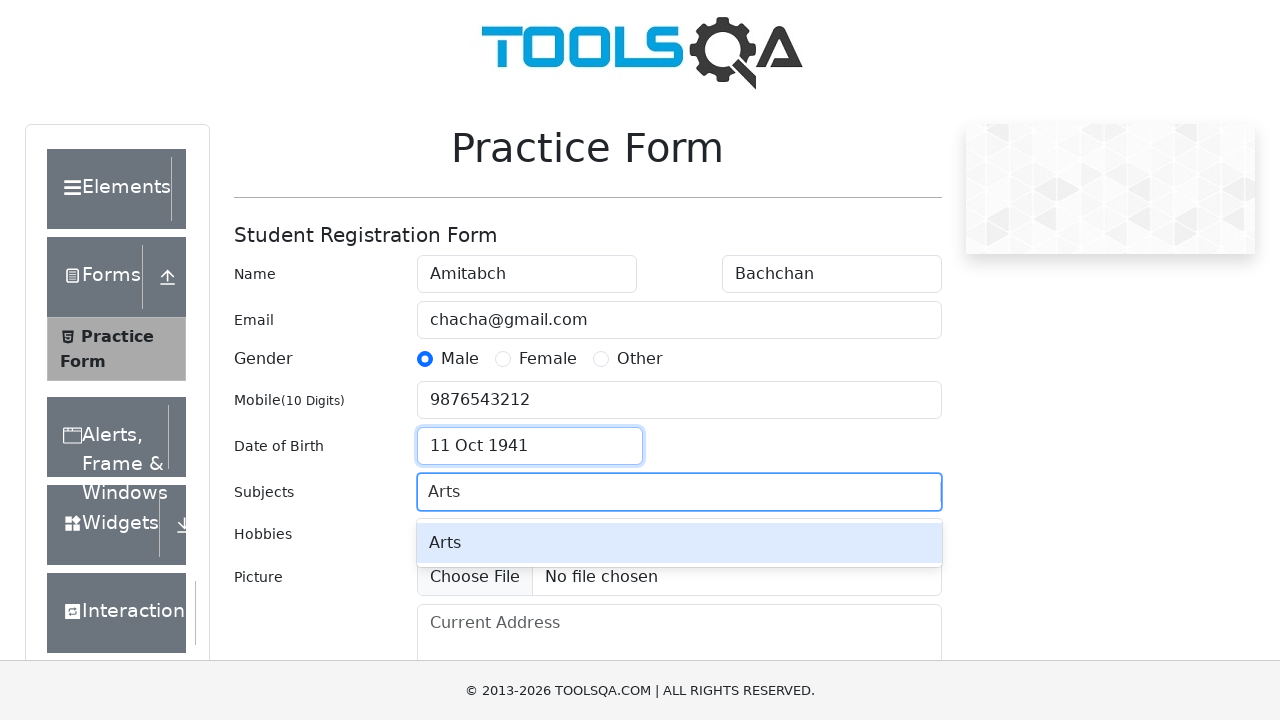

Pressed Enter to confirm subject selection on //*[@id='subjectsInput']
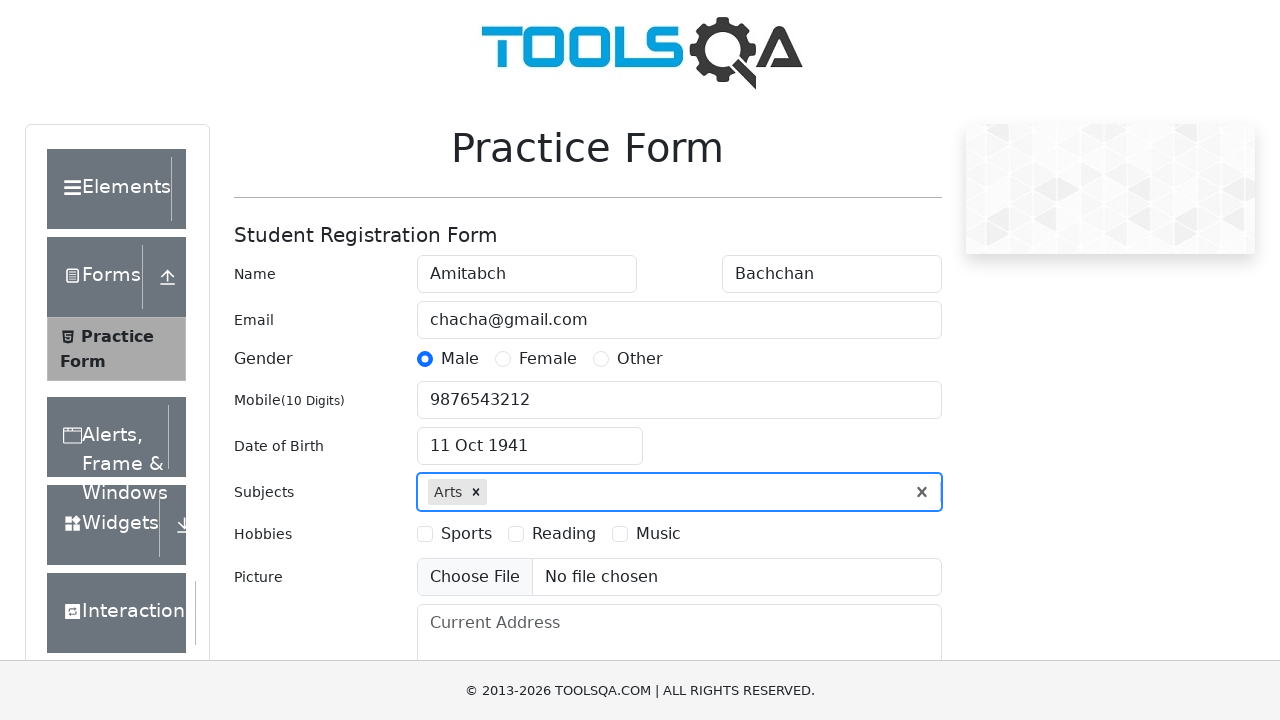

Clicked on selected subject label at (446, 492) on .subjects-auto-complete__multi-value__label
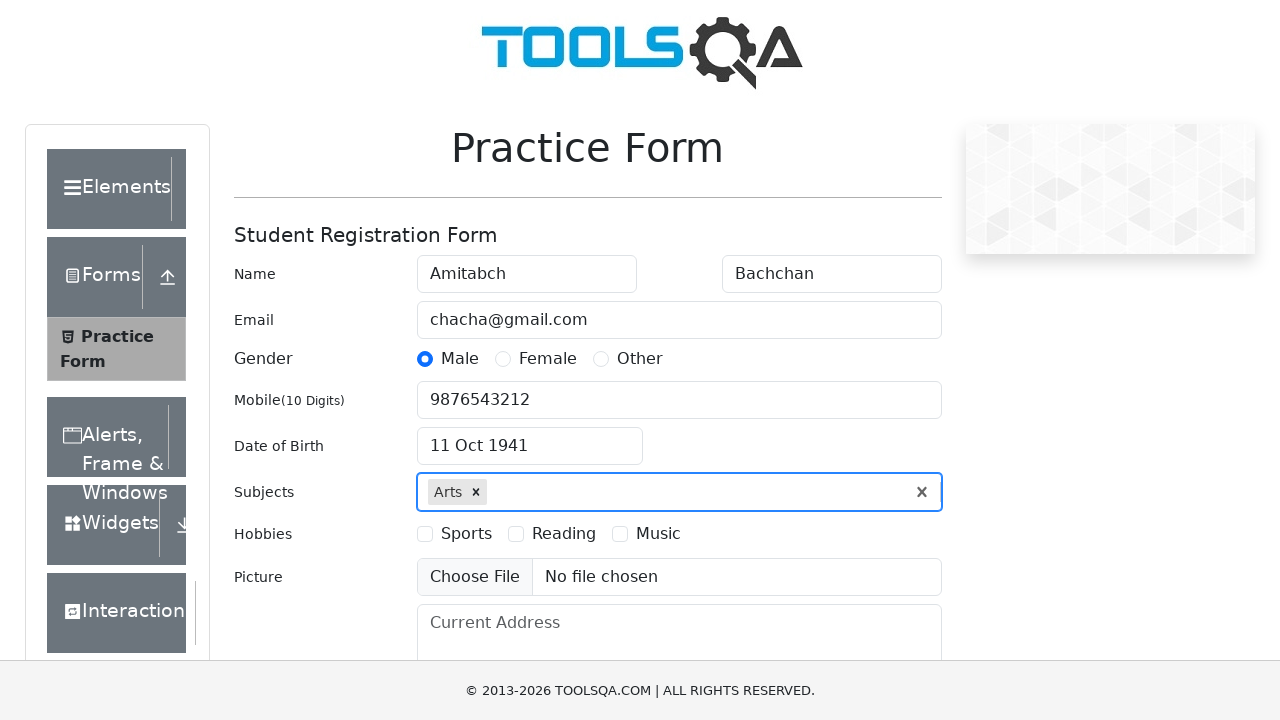

Selected Music hobby checkbox at (658, 534) on label[for='hobbies-checkbox-3']
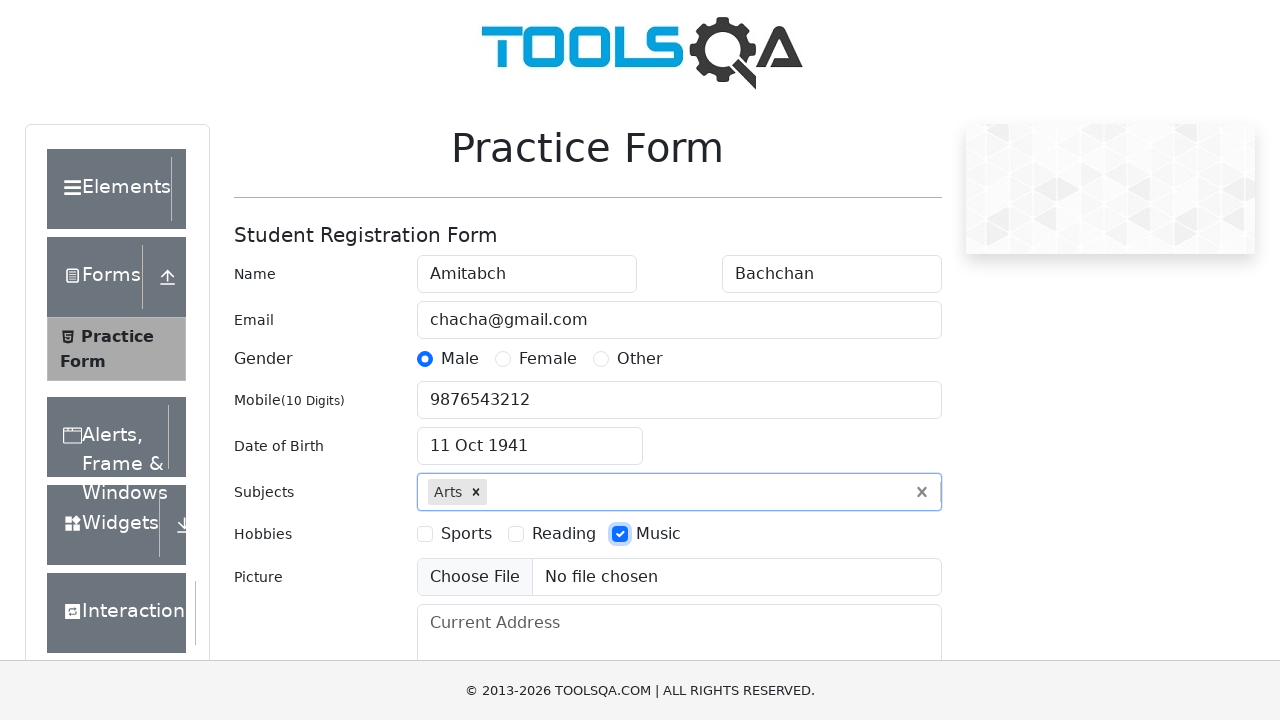

Filled current address with 'Badi Choupad, Pink City' on //*[@id='currentAddress']
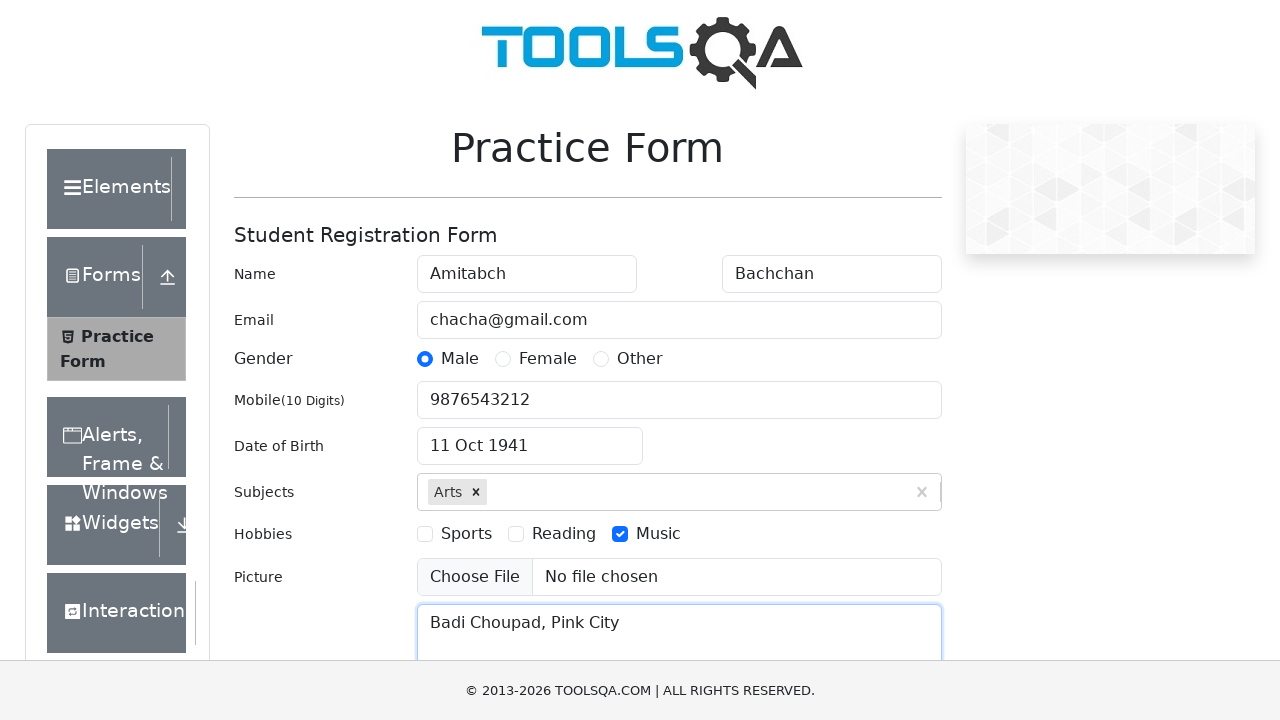

Clicked state dropdown to select state at (527, 437) on xpath=//*[@id='state']
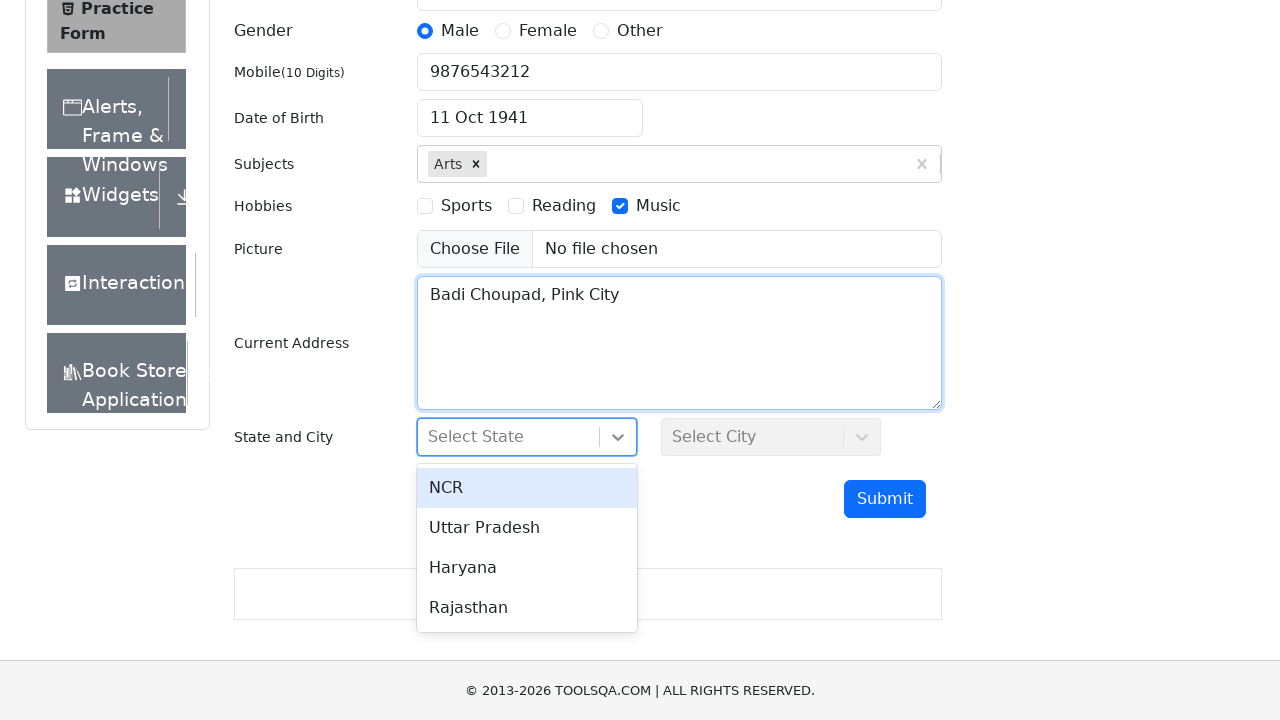

Clicked submit button to submit the form at (885, 499) on xpath=//*[@id='submit']
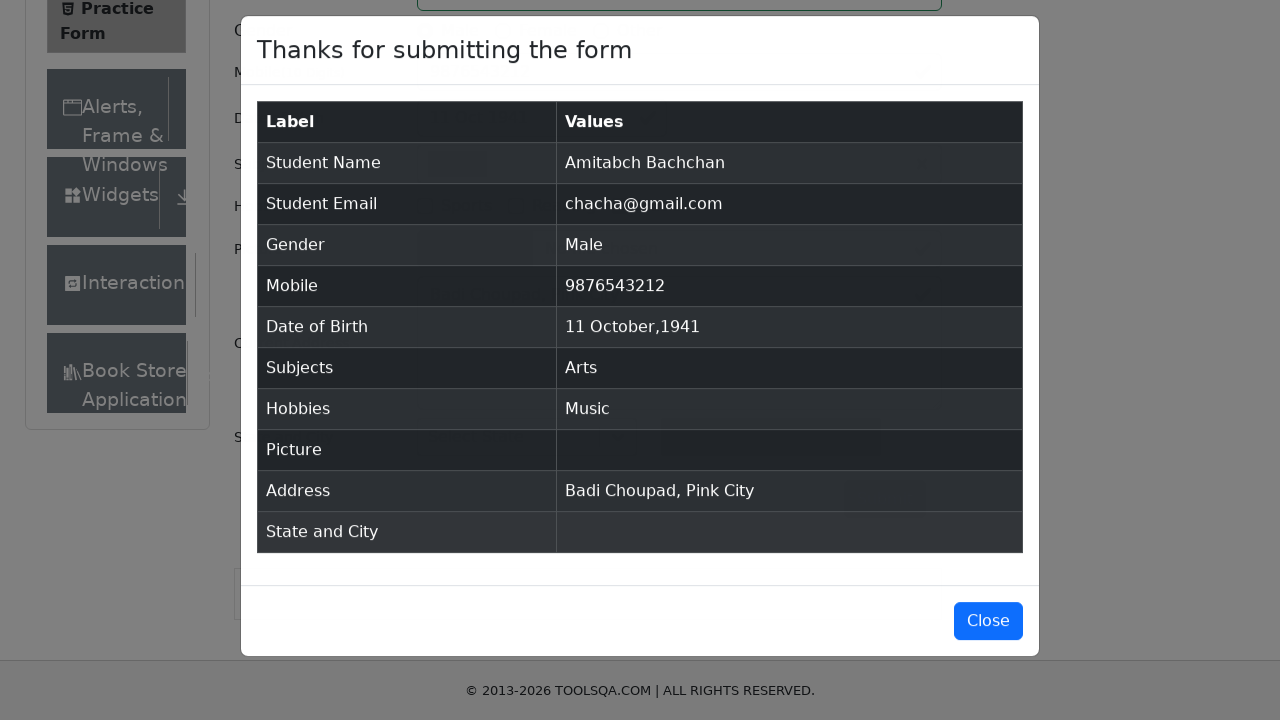

Verified student name 'Amitabch Bachchan' in confirmation modal
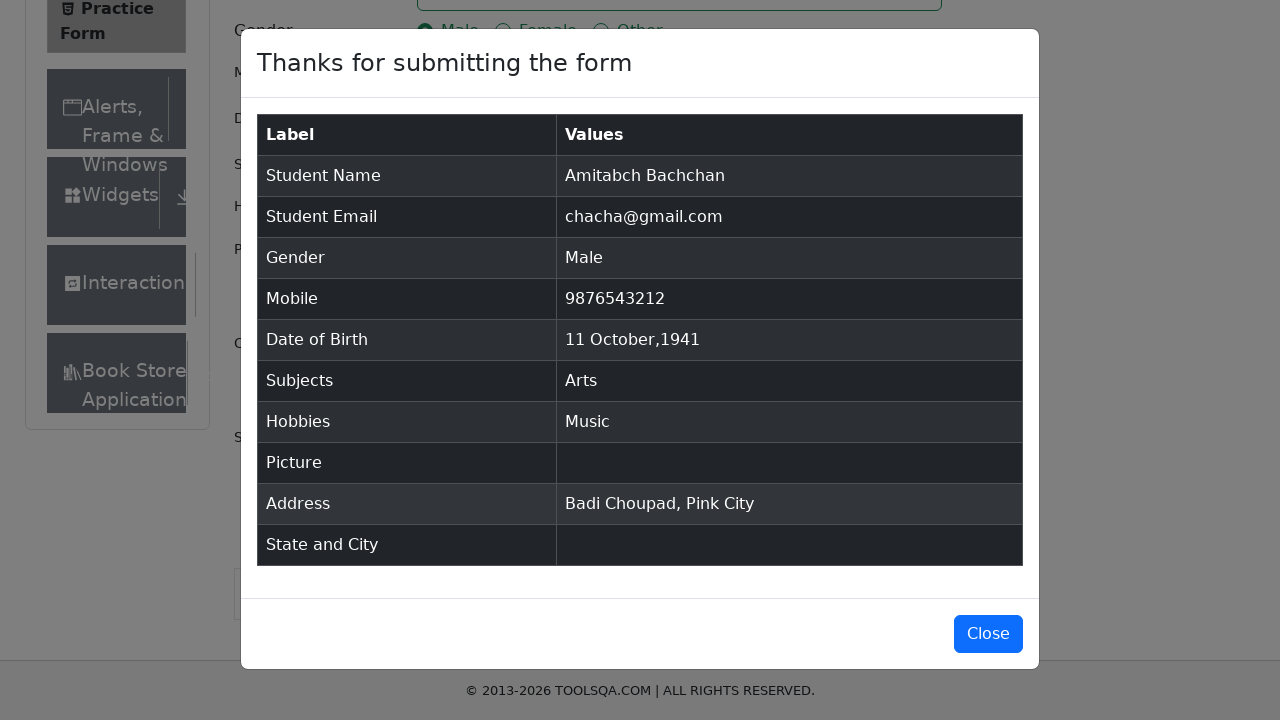

Verified email 'chacha@gmail.com' in confirmation modal
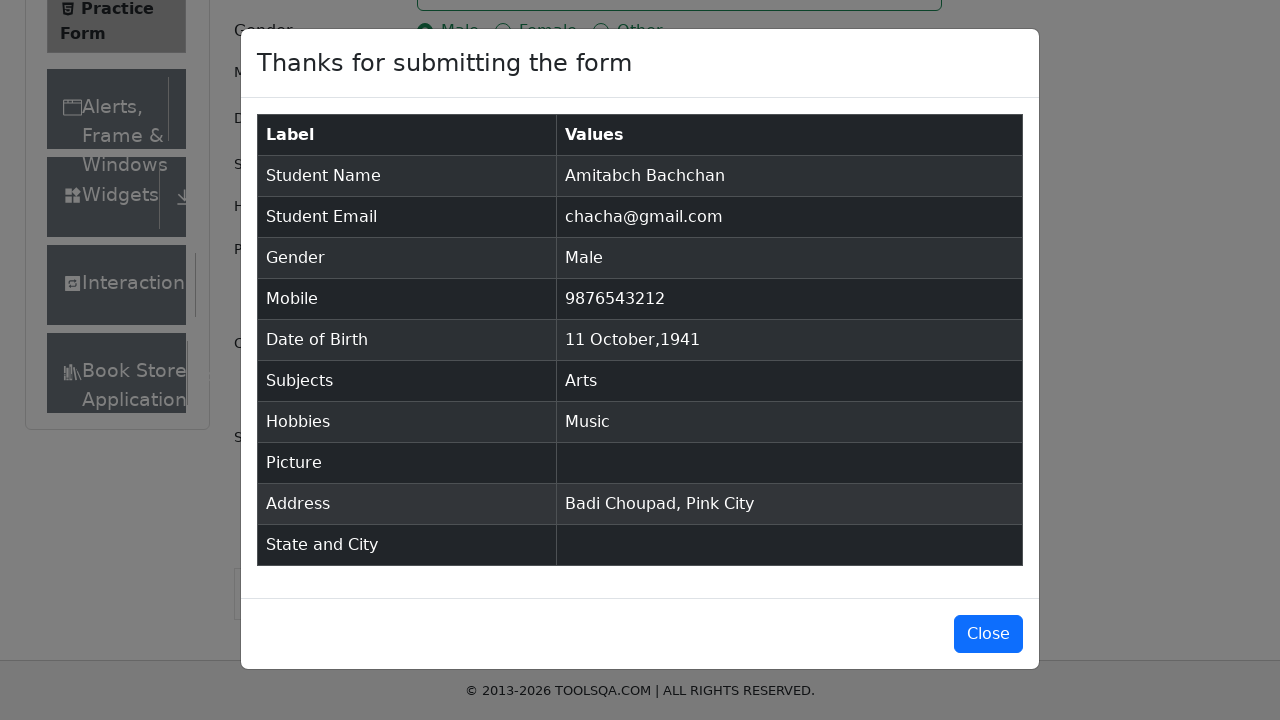

Verified gender 'Male' in confirmation modal
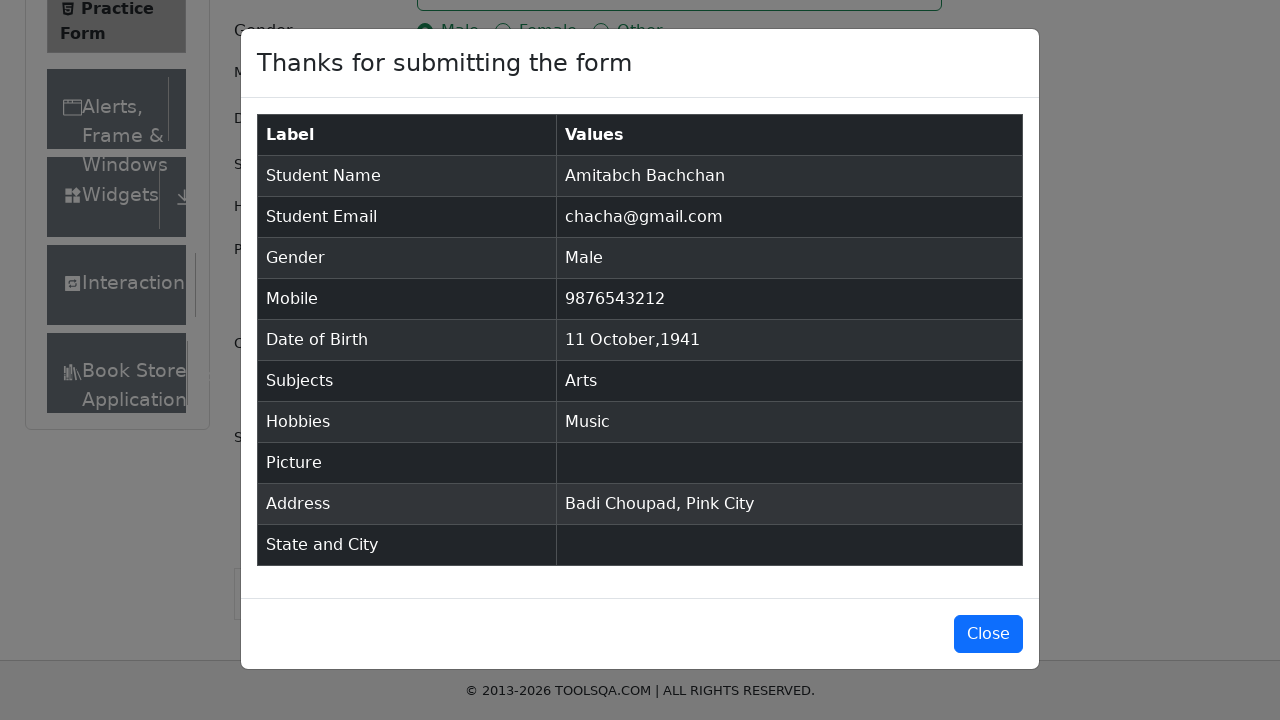

Verified phone number '9876543212' in confirmation modal
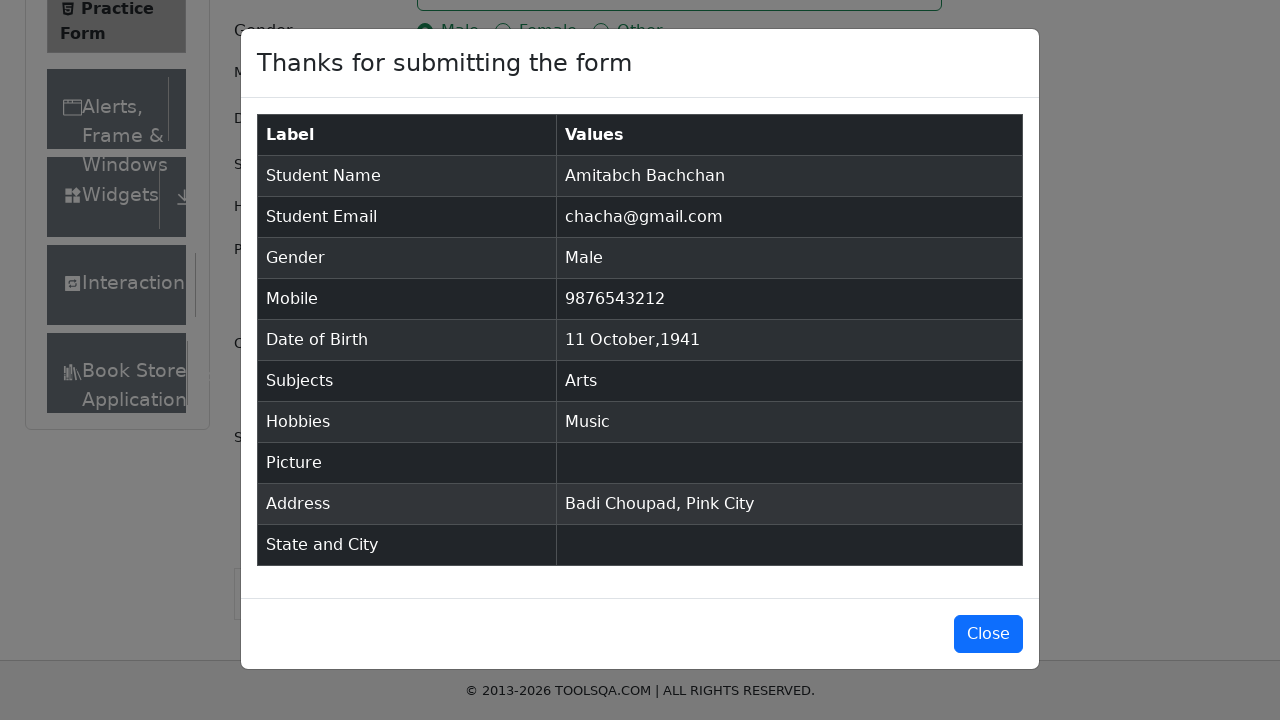

Verified subject 'Arts' in confirmation modal
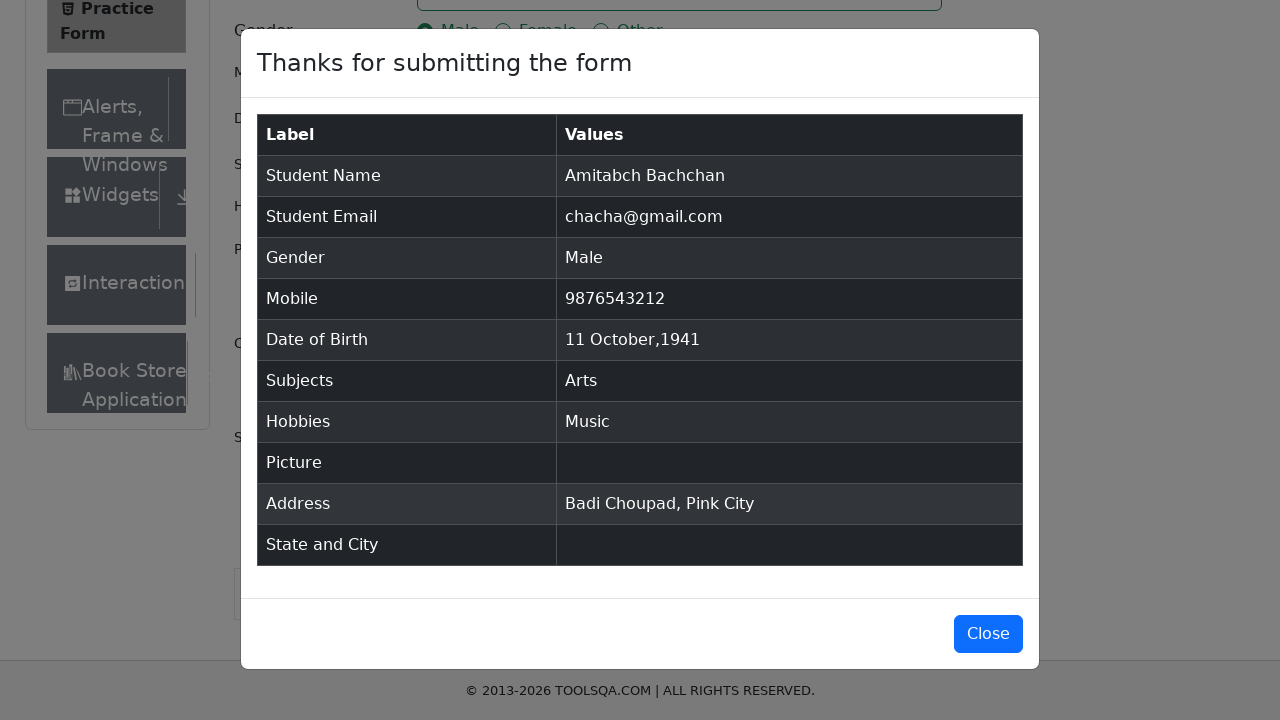

Verified hobby 'Music' in confirmation modal
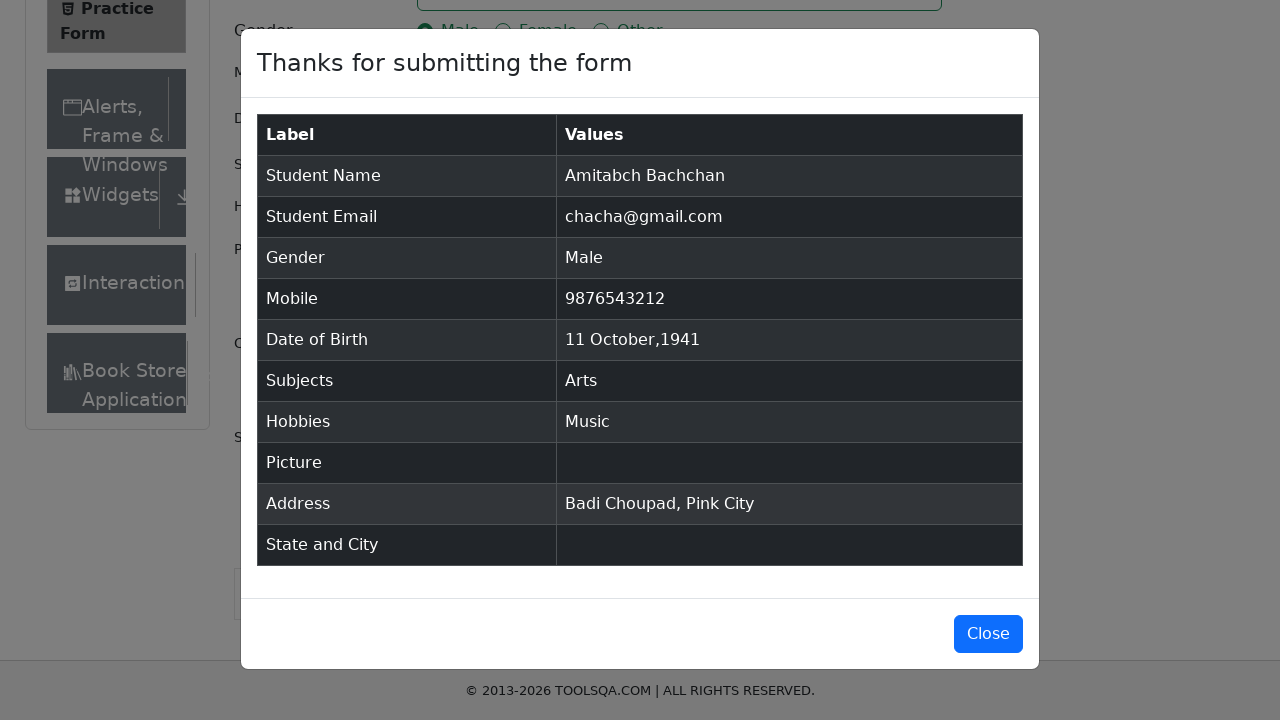

Verified address 'Badi Choupad, Pink City' in confirmation modal
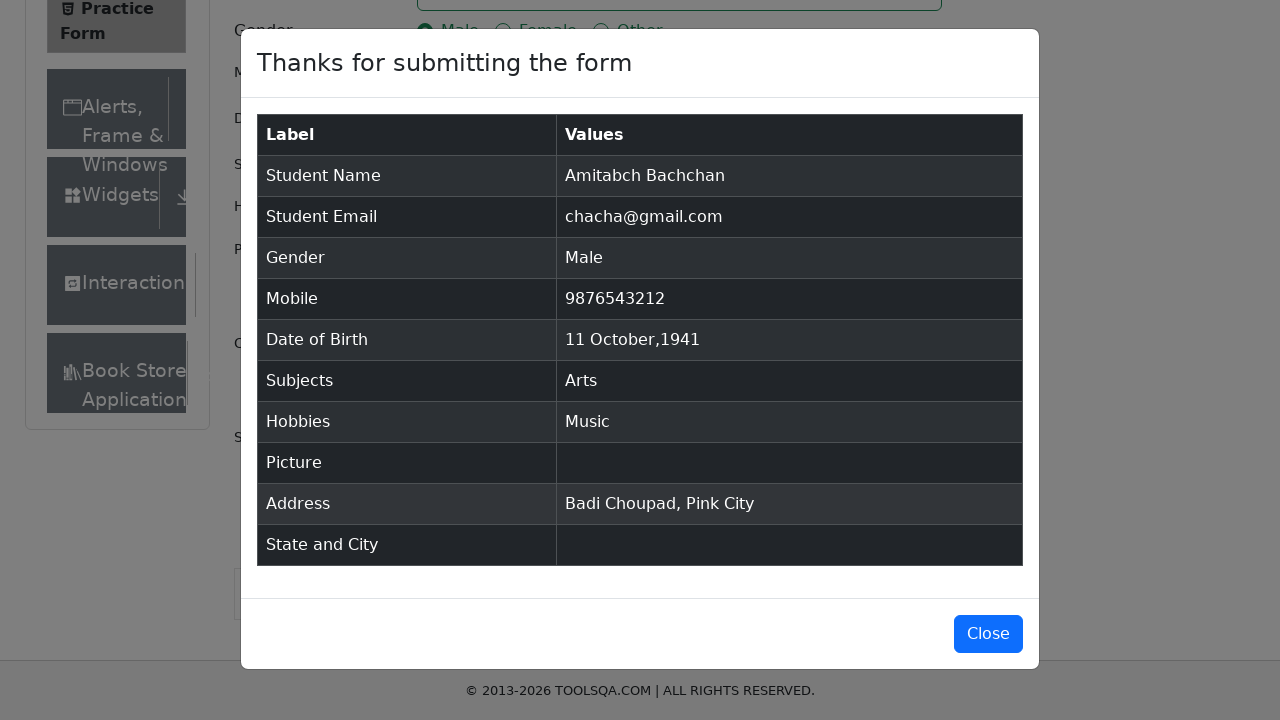

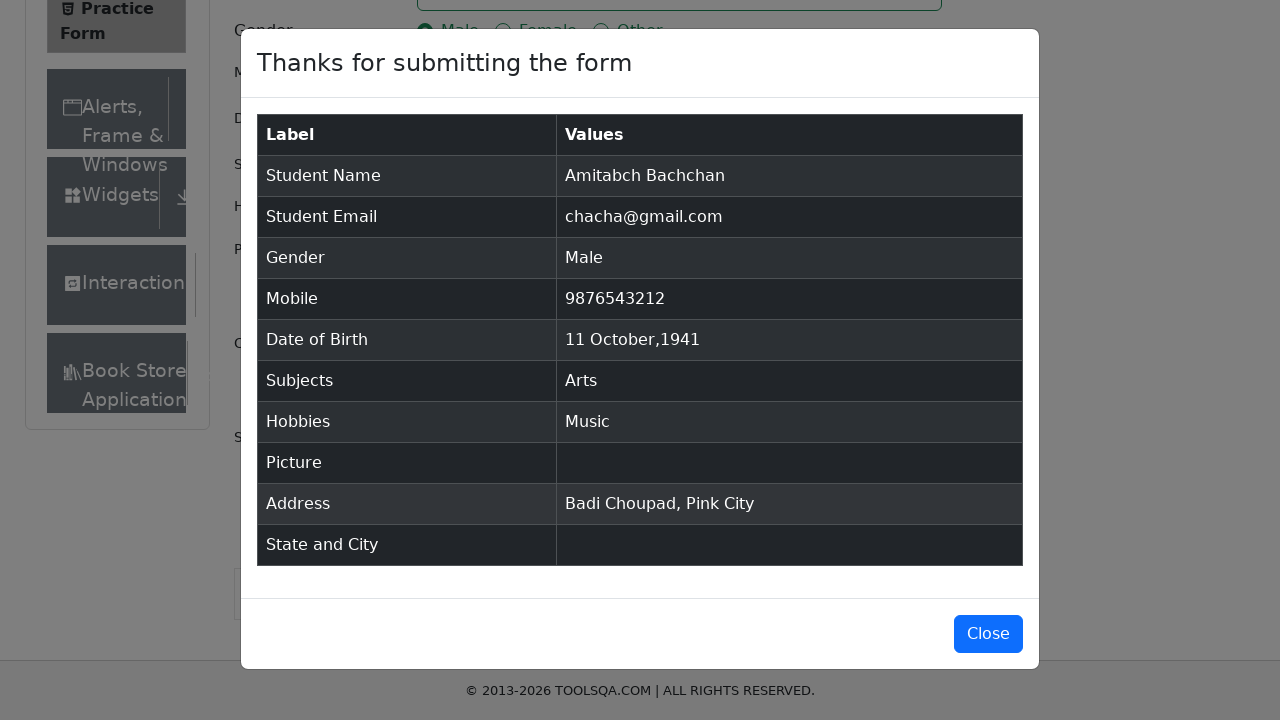